Tests prompt JavaScript alert by clicking a button to trigger the prompt, entering text into the prompt, and accepting it

Starting URL: https://training-support.net/webelements/alerts

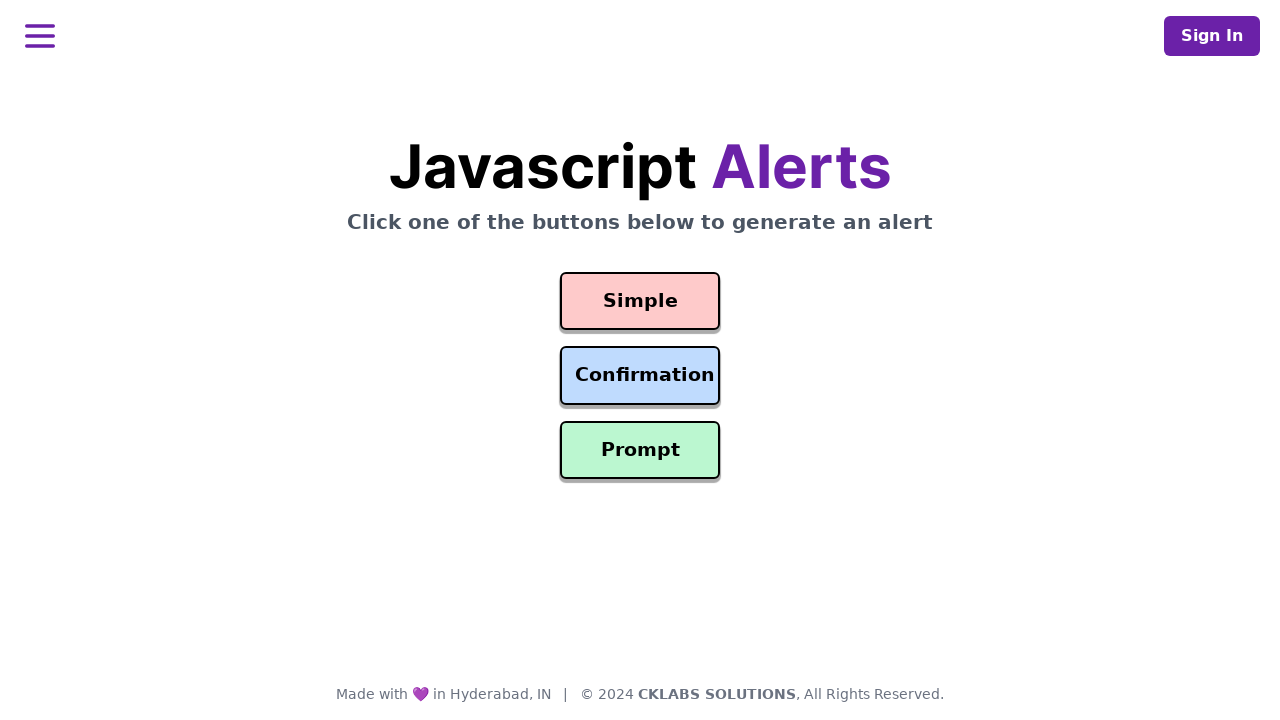

Set up dialog handler to accept prompt alert with text 'Awesome!'
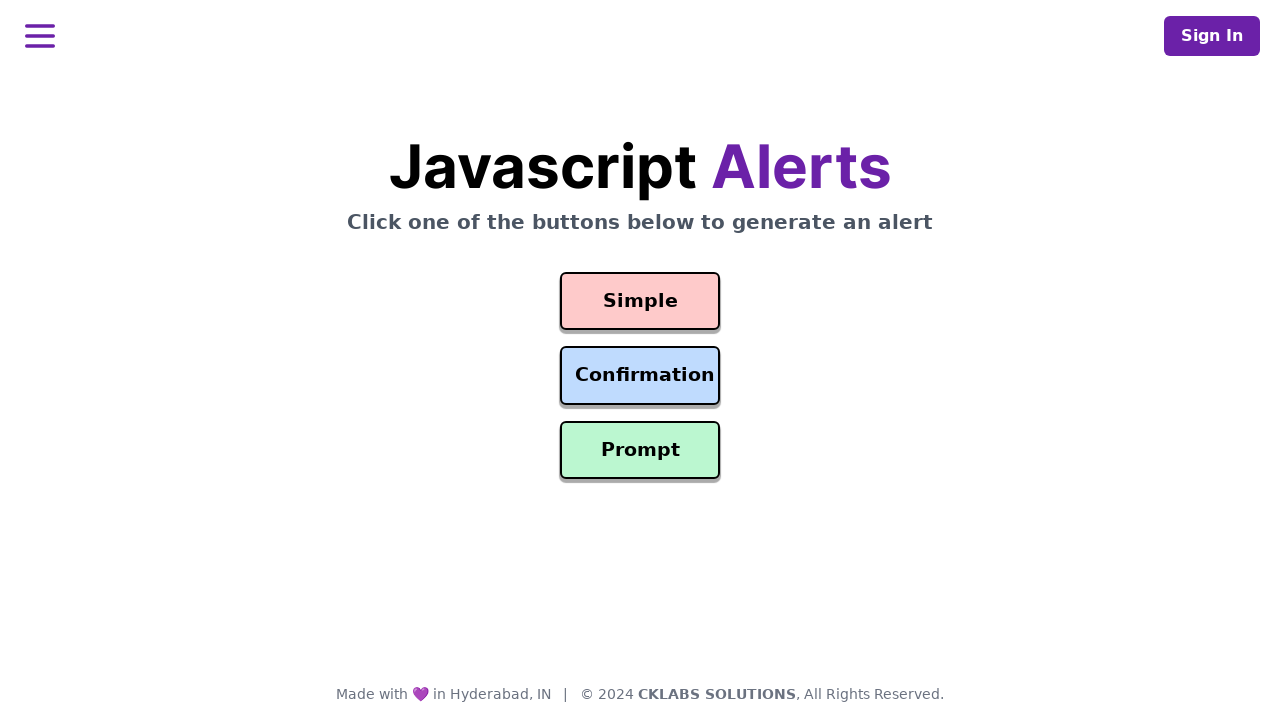

Clicked button to trigger prompt alert at (640, 450) on #prompt
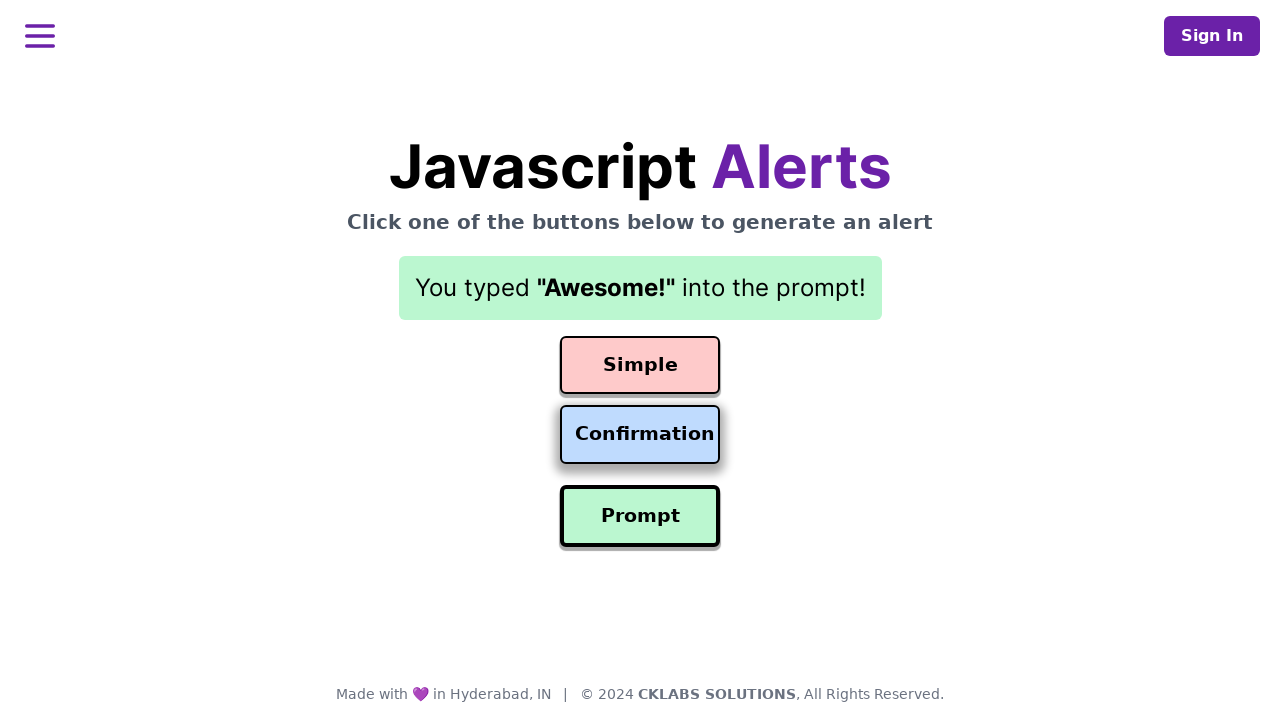

Waited 500ms for page updates after accepting prompt
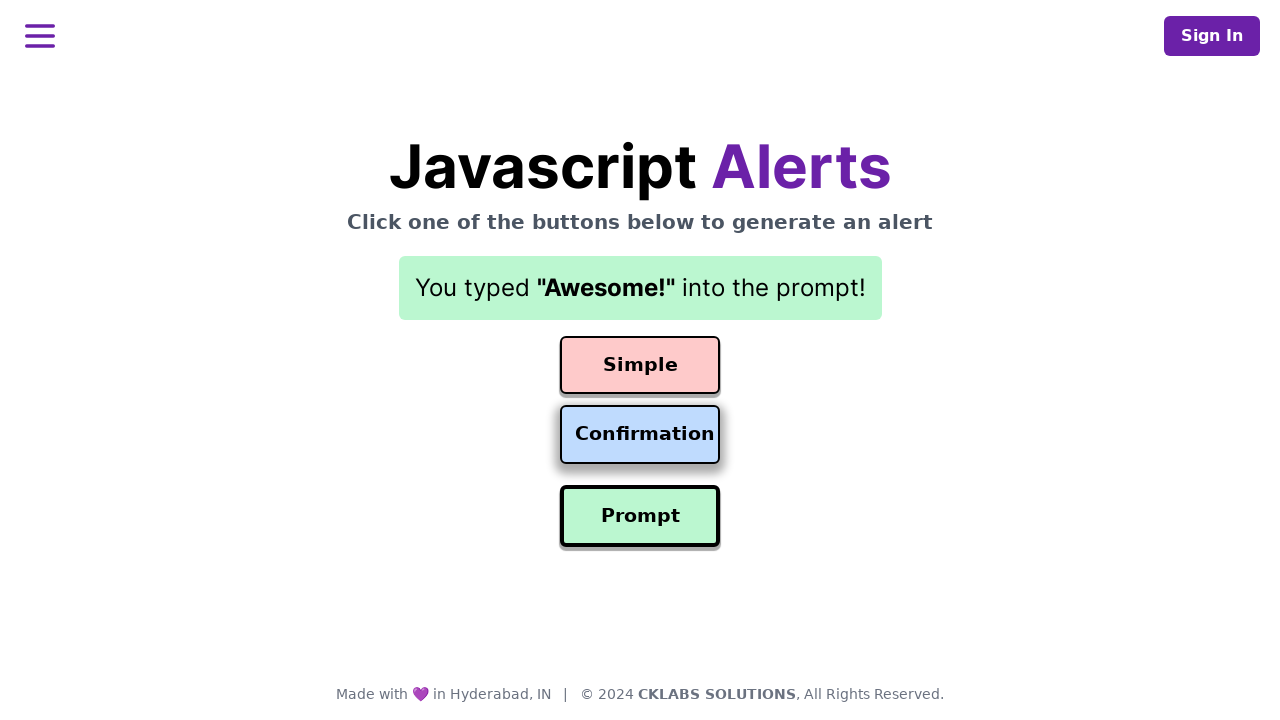

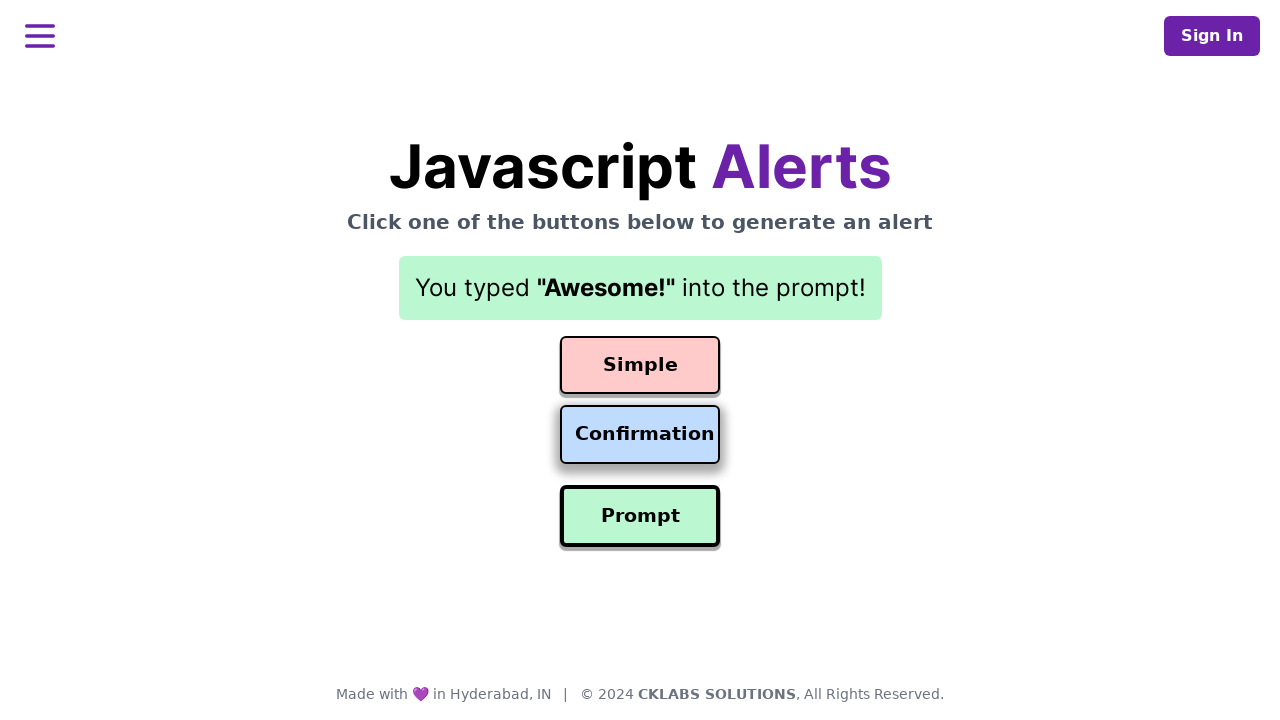